Tests entering a number in the second input field and verifying the value is stored correctly

Starting URL: https://testsheepnz.github.io/BasicCalculator.html

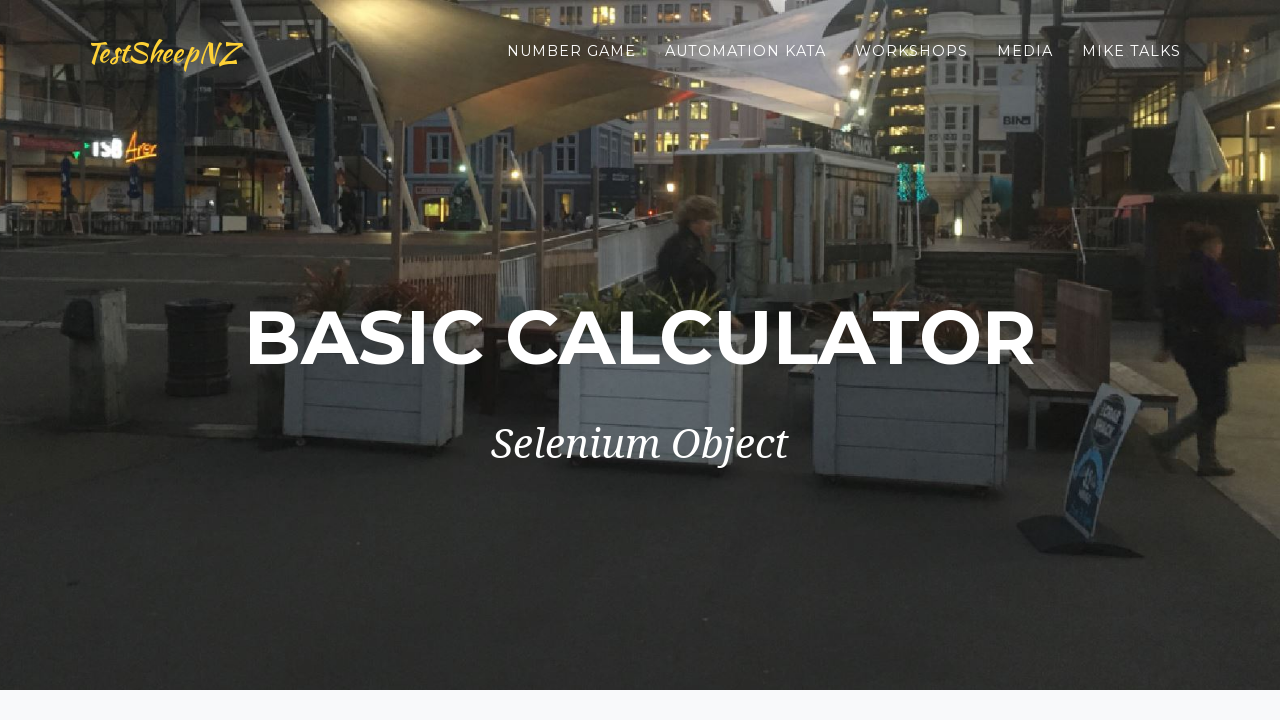

Filled second number field with '2' on #number2Field
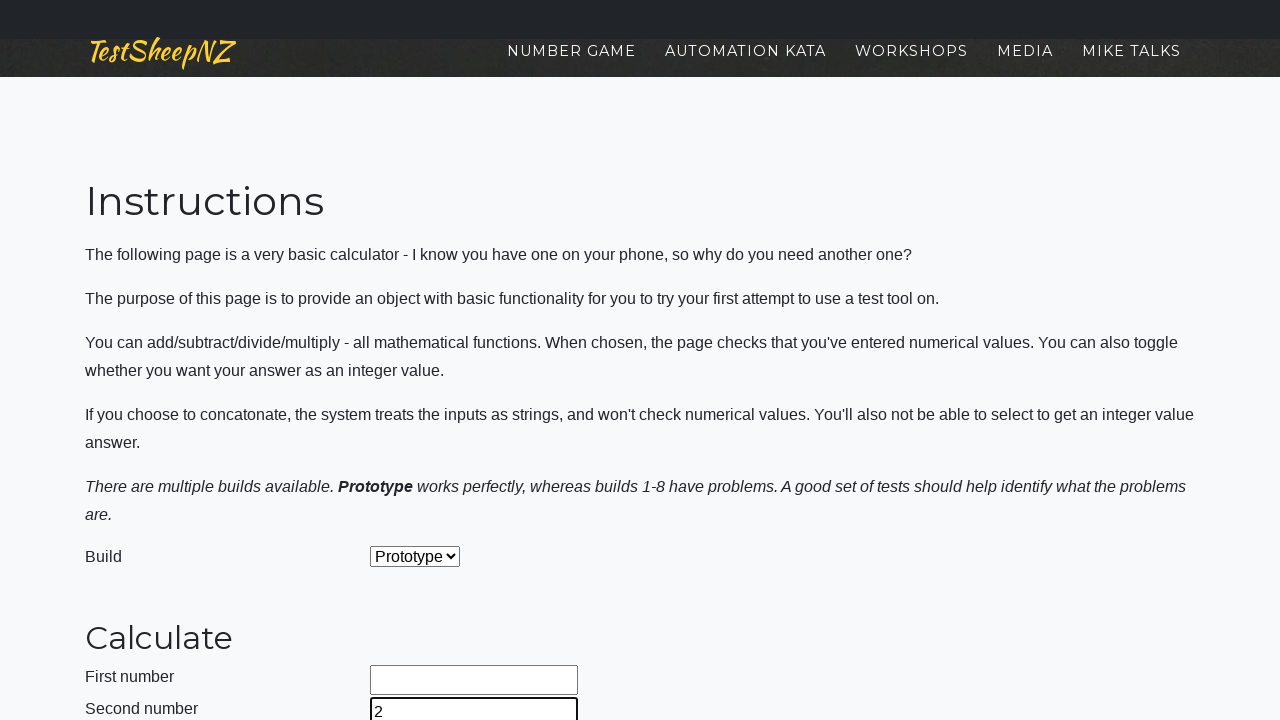

Retrieved input value from second number field
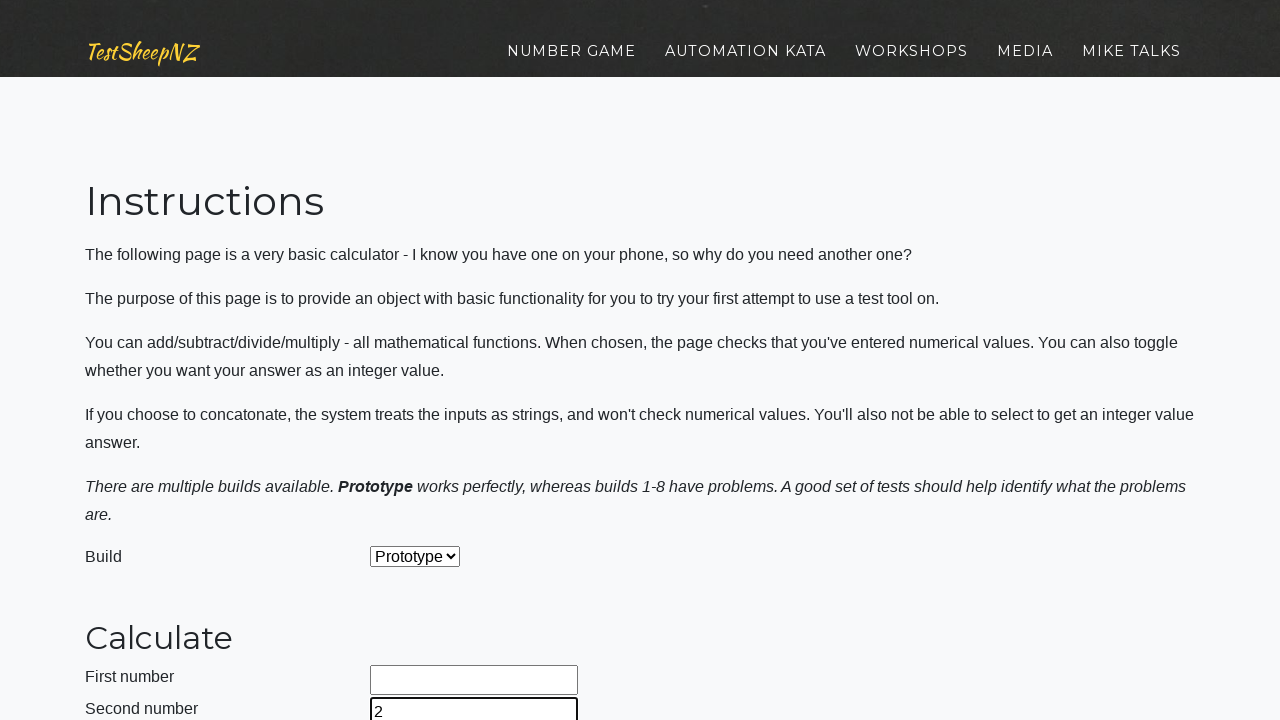

Verified second number field contains '2'
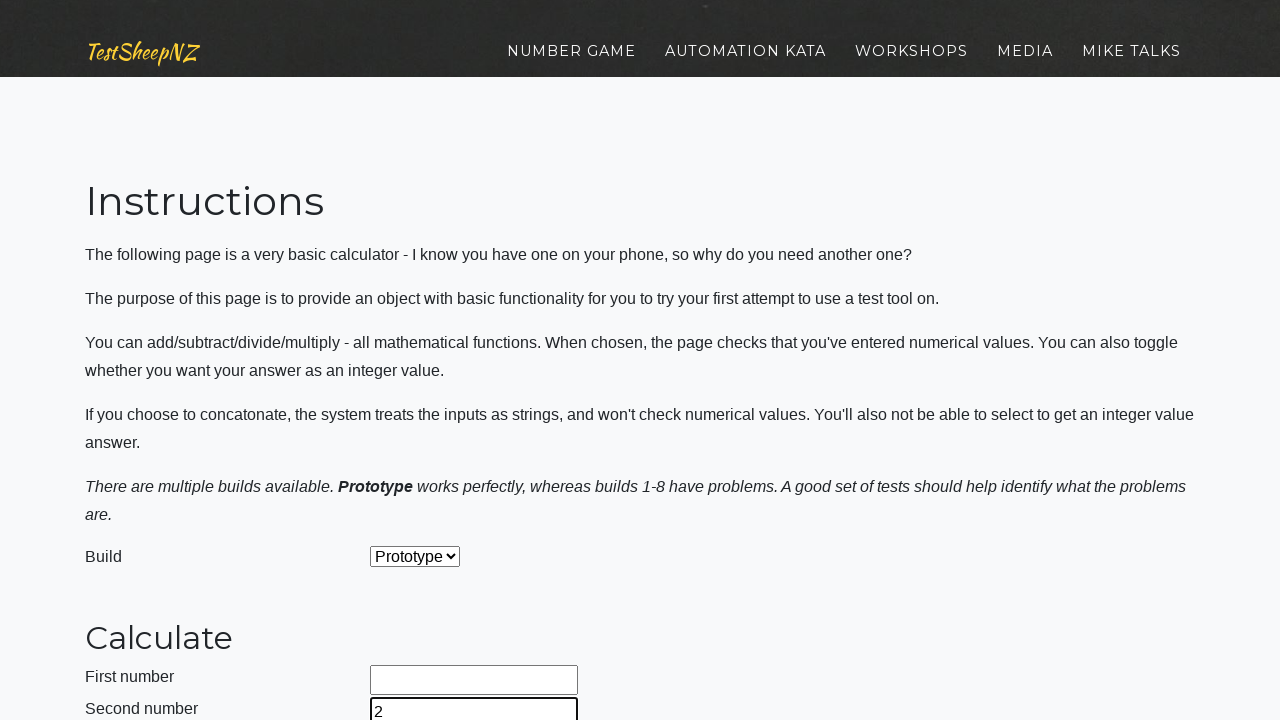

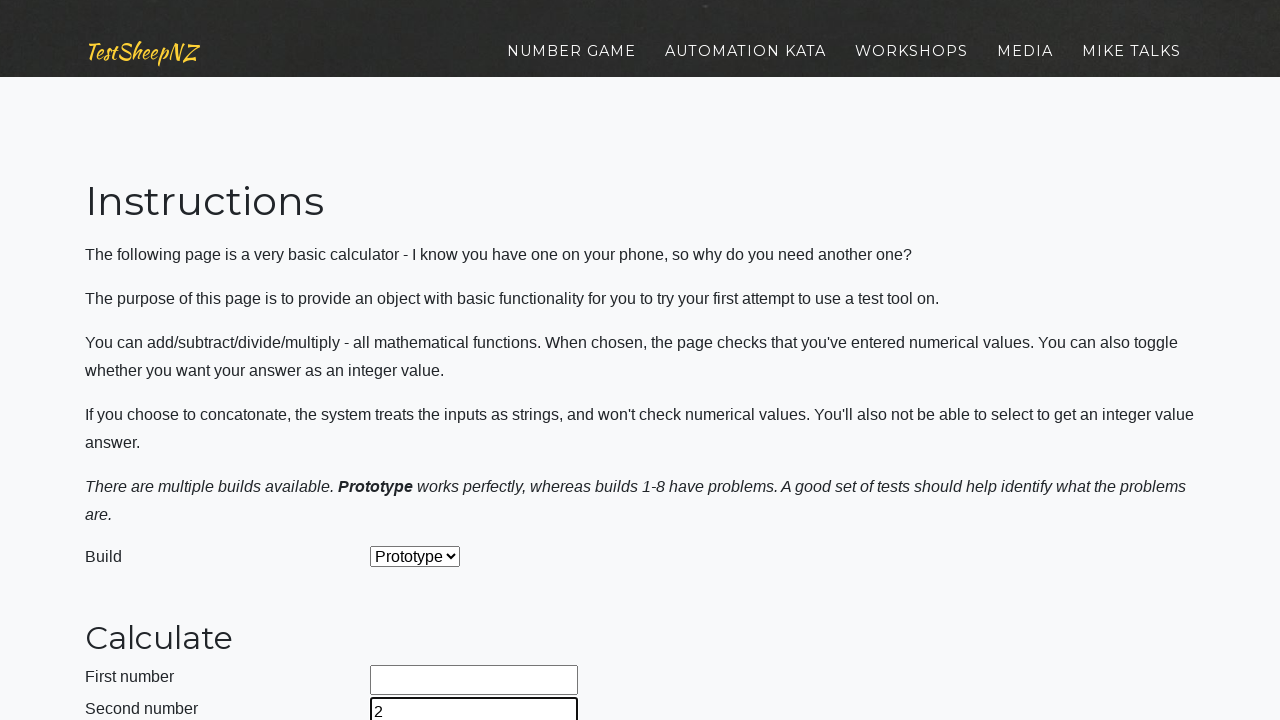